Tests finding an element by ID and verifies the element text can be retrieved

Starting URL: https://kristinek.github.io/site/examples/locators

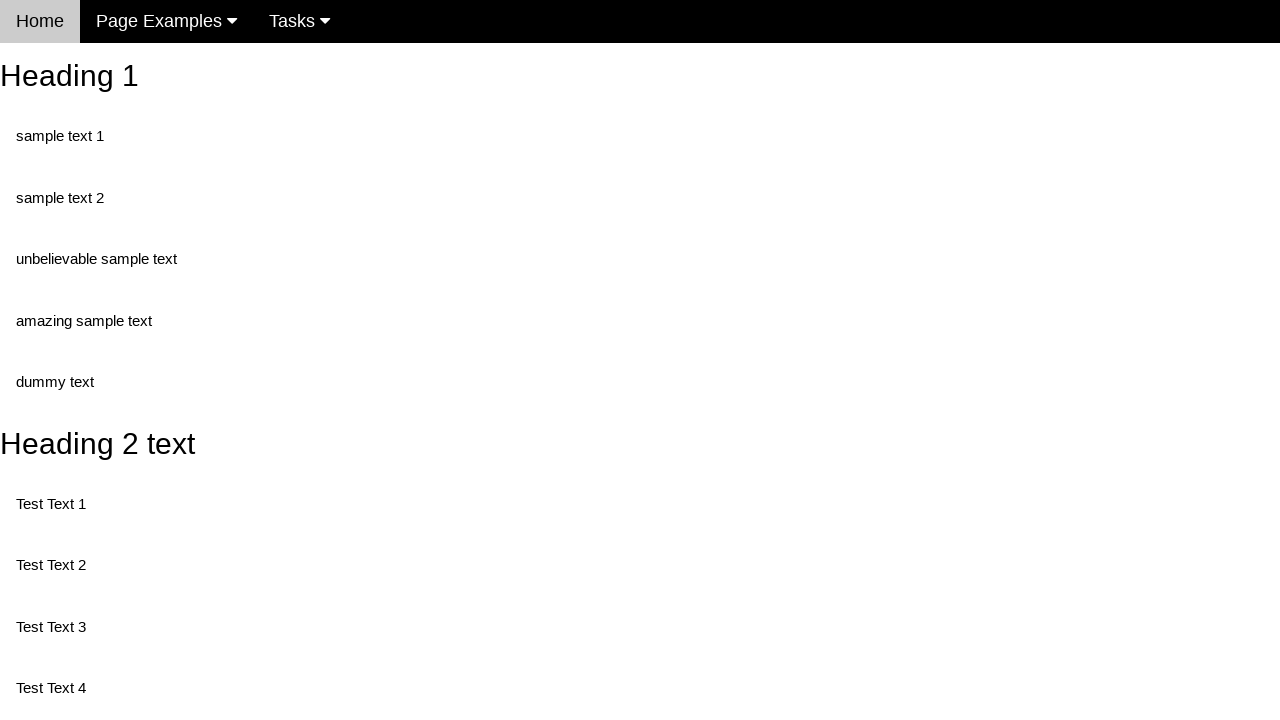

Navigated to locators example page
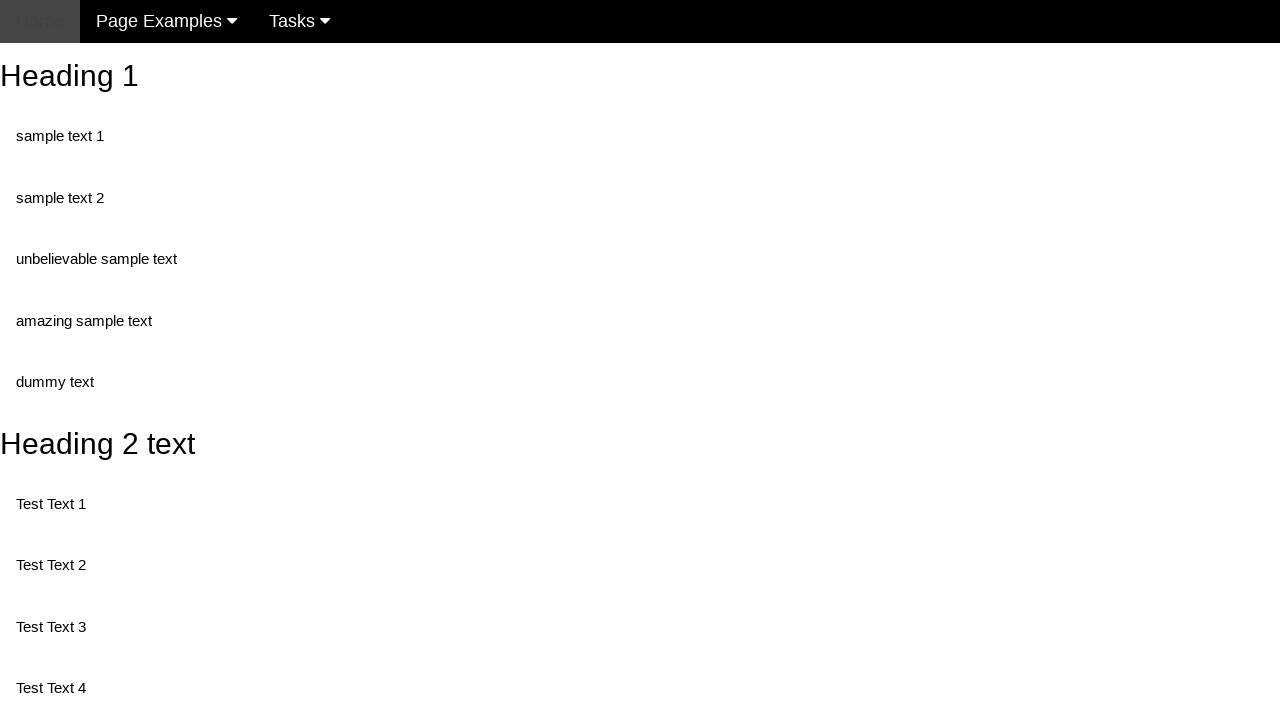

Found element by ID 'heading_1' and retrieved text content
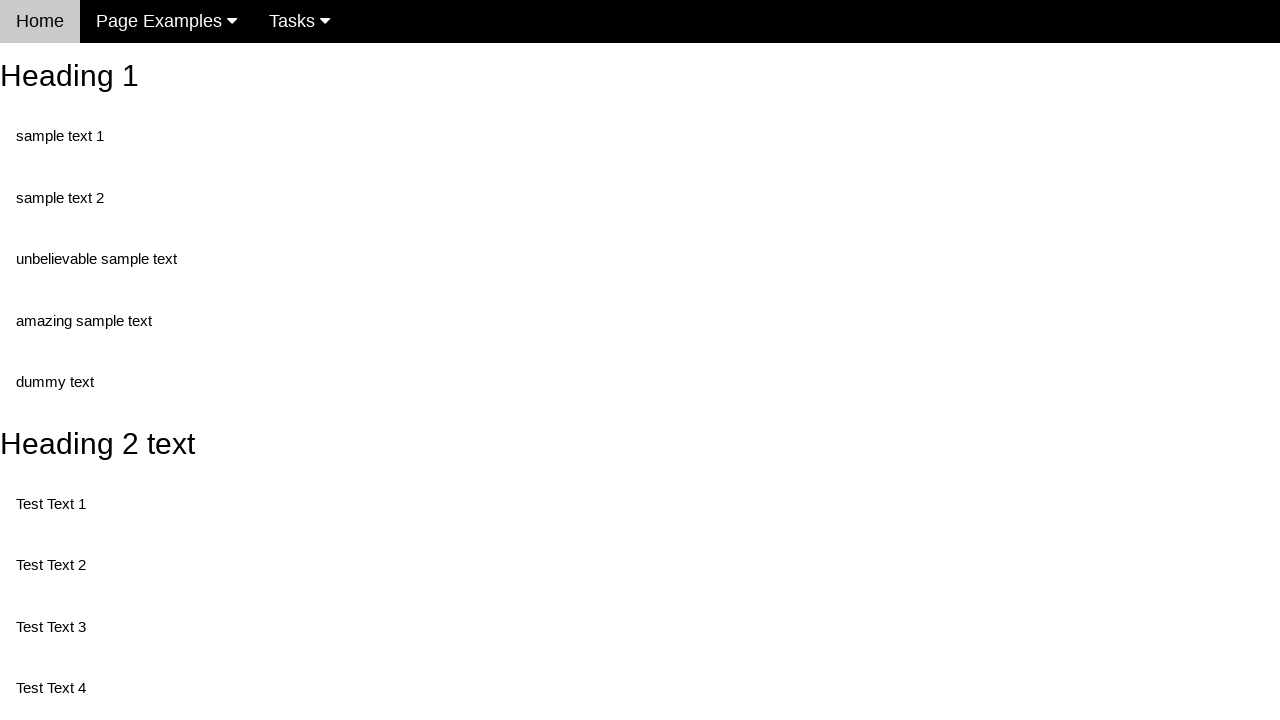

Printed heading text: Heading 1
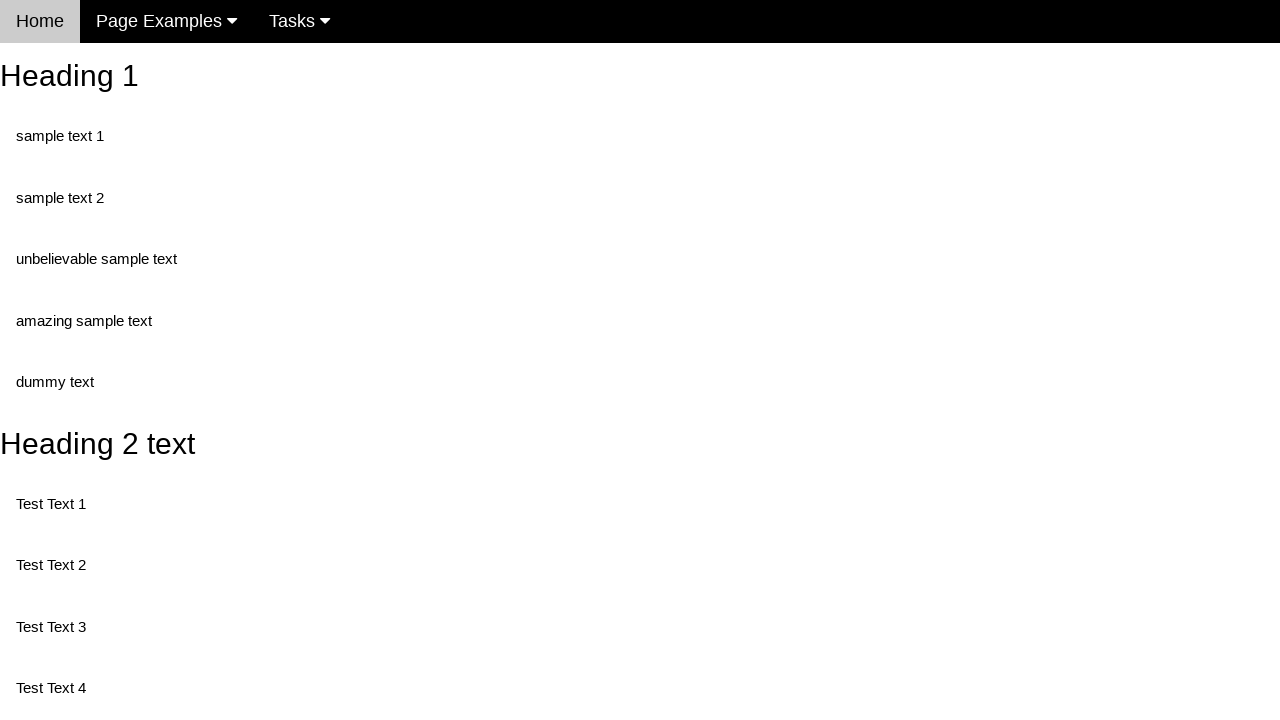

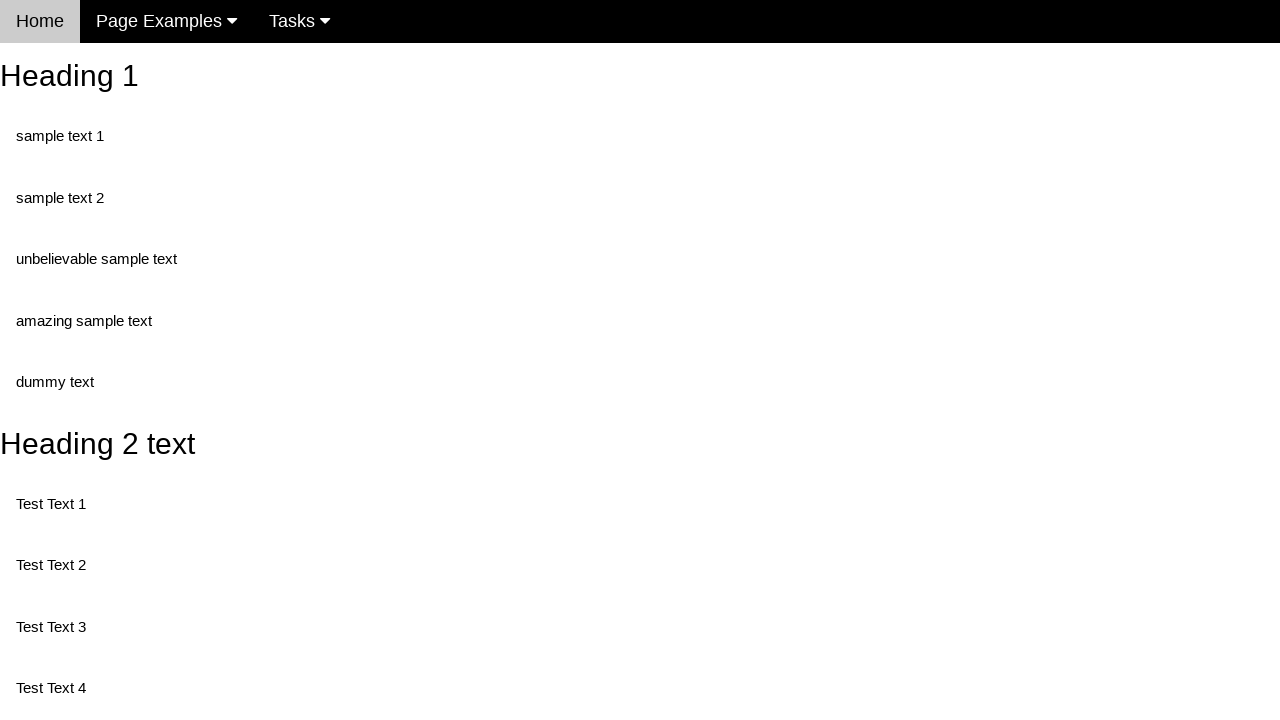